Navigates to an iNeuron courses page and verifies the page loads successfully by checking the title is available

Starting URL: https://ineuron-courses.vercel.app/

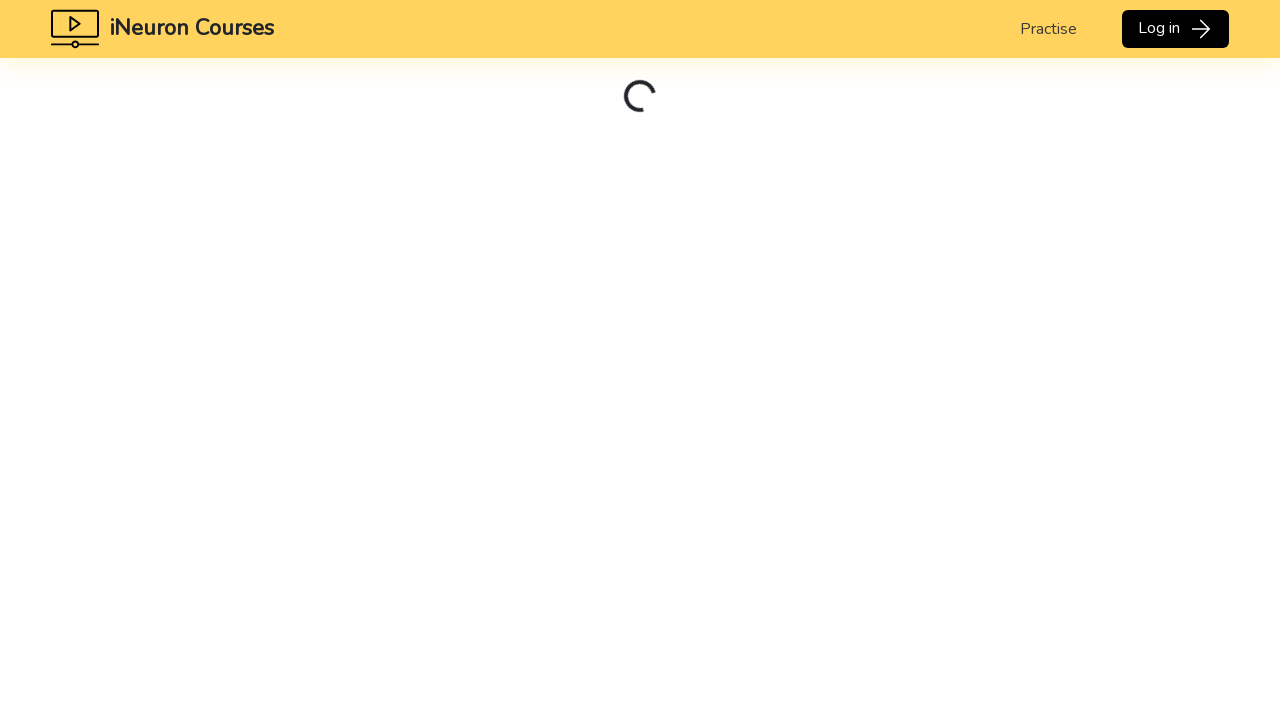

Navigated to iNeuron courses page
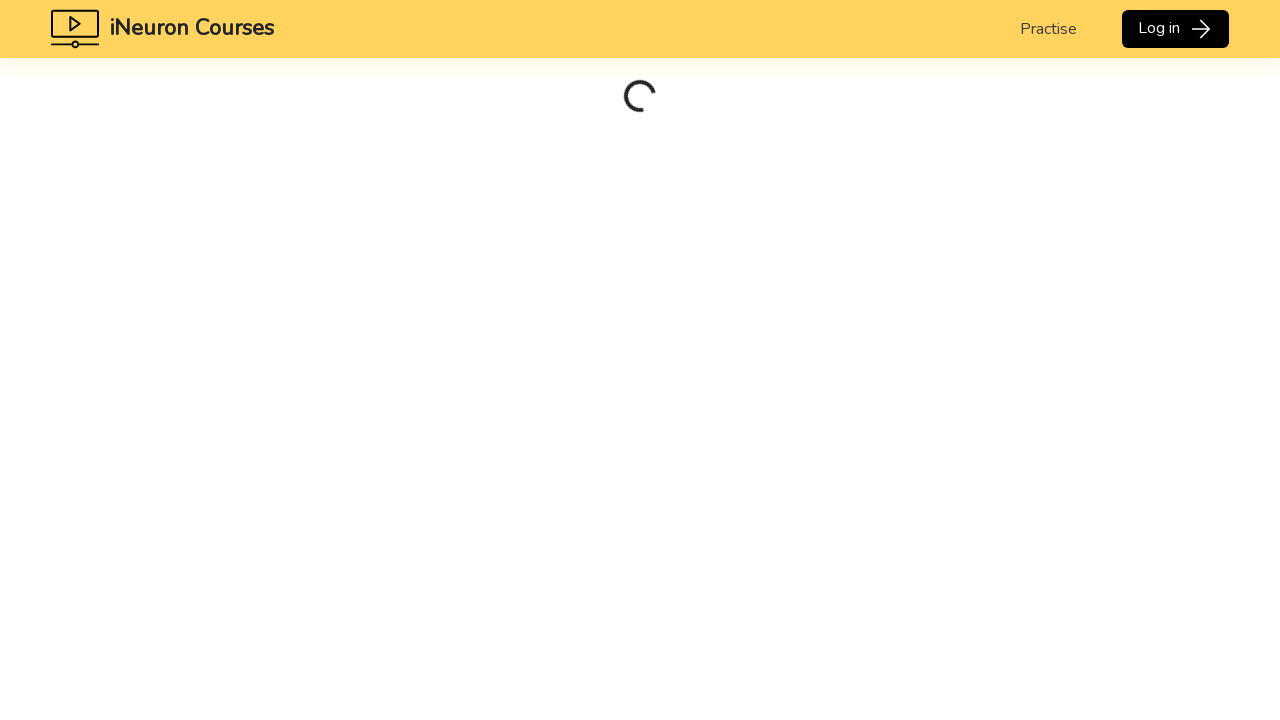

Page DOM content fully loaded
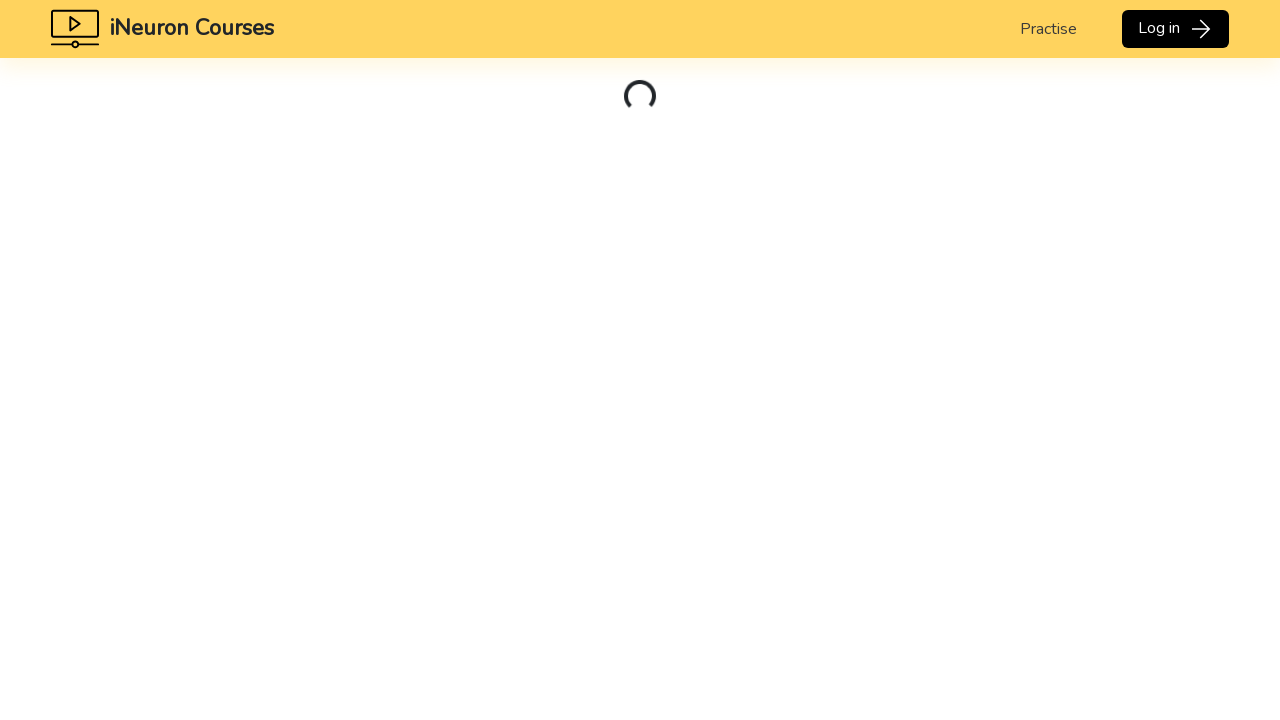

Retrieved page title: iNeuron Courses
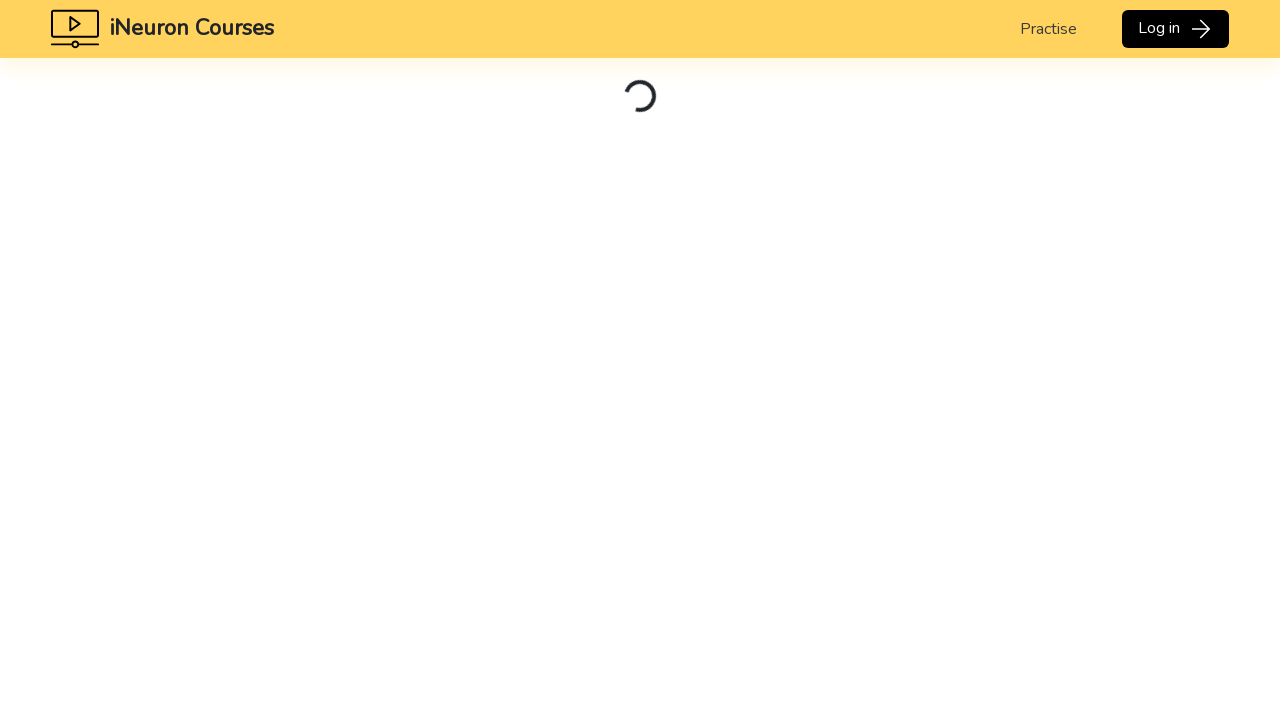

Verified page title is available: iNeuron Courses
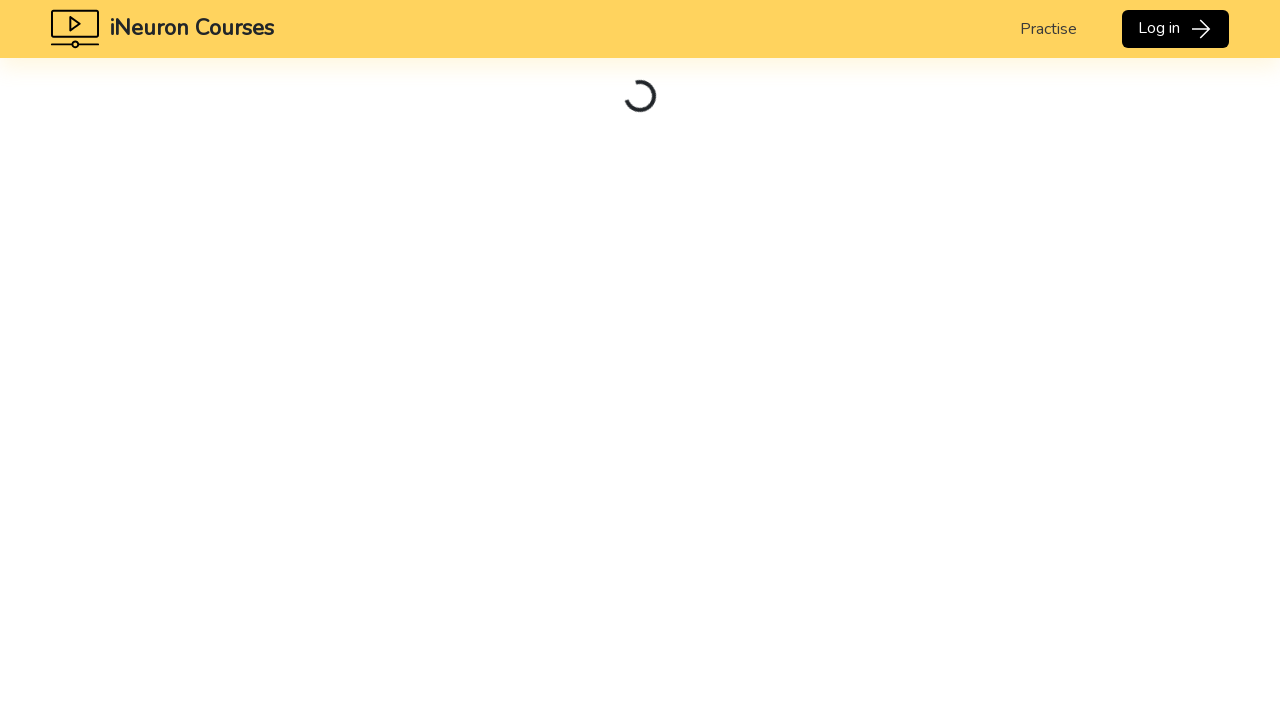

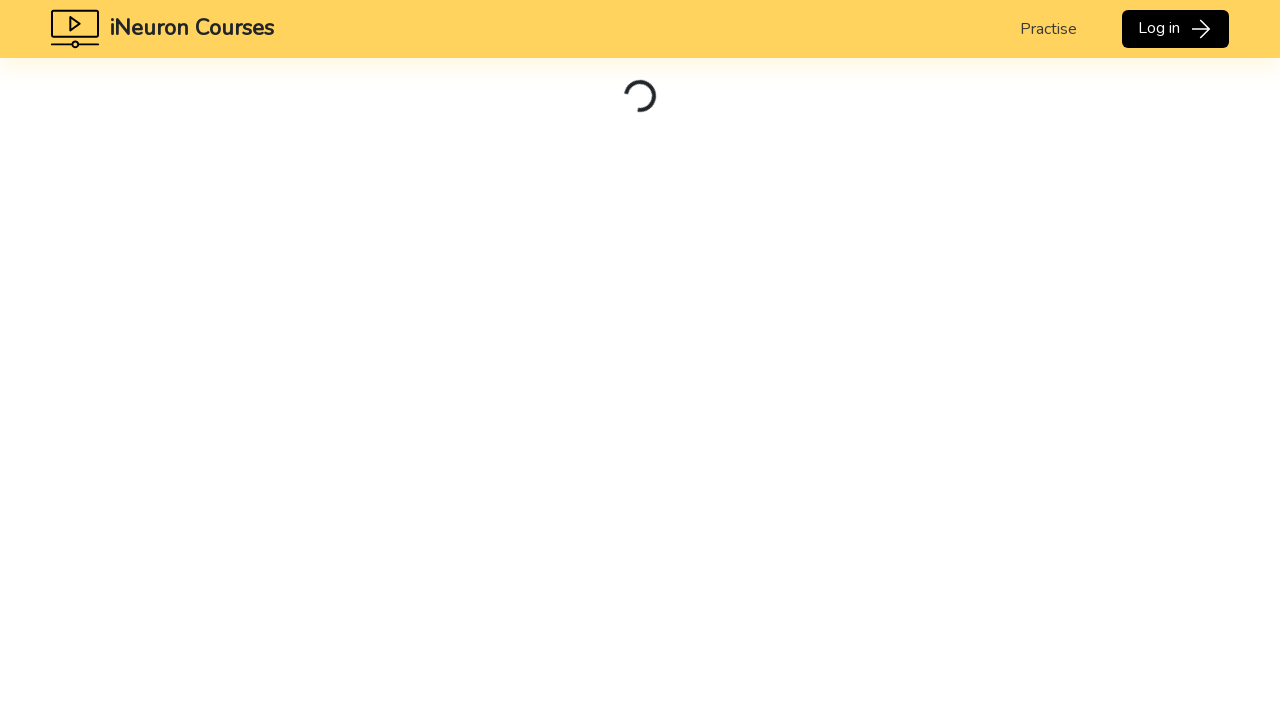